Tests JavaScript alert handling by clicking a button that triggers a confirmation dialog and then dismissing the alert

Starting URL: http://www.tizag.com/javascriptT/javascriptconfirm.php

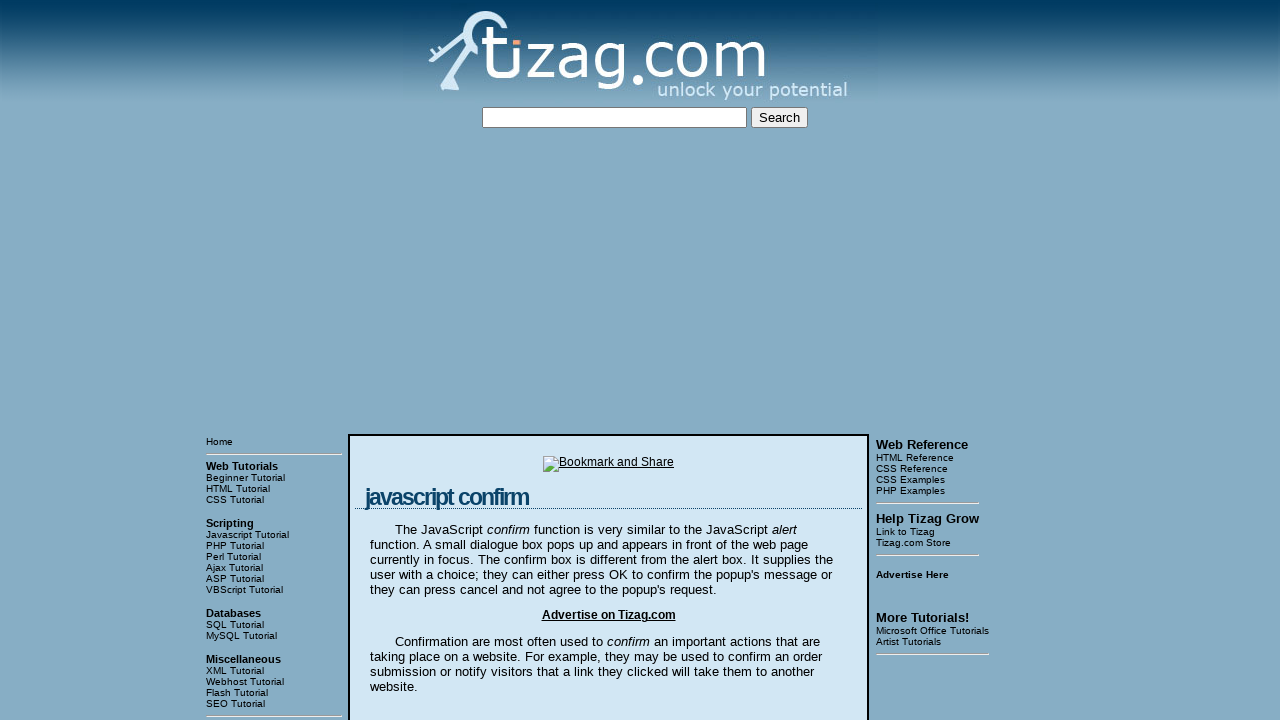

Waited for 'Leave Tizag.com' button to be present
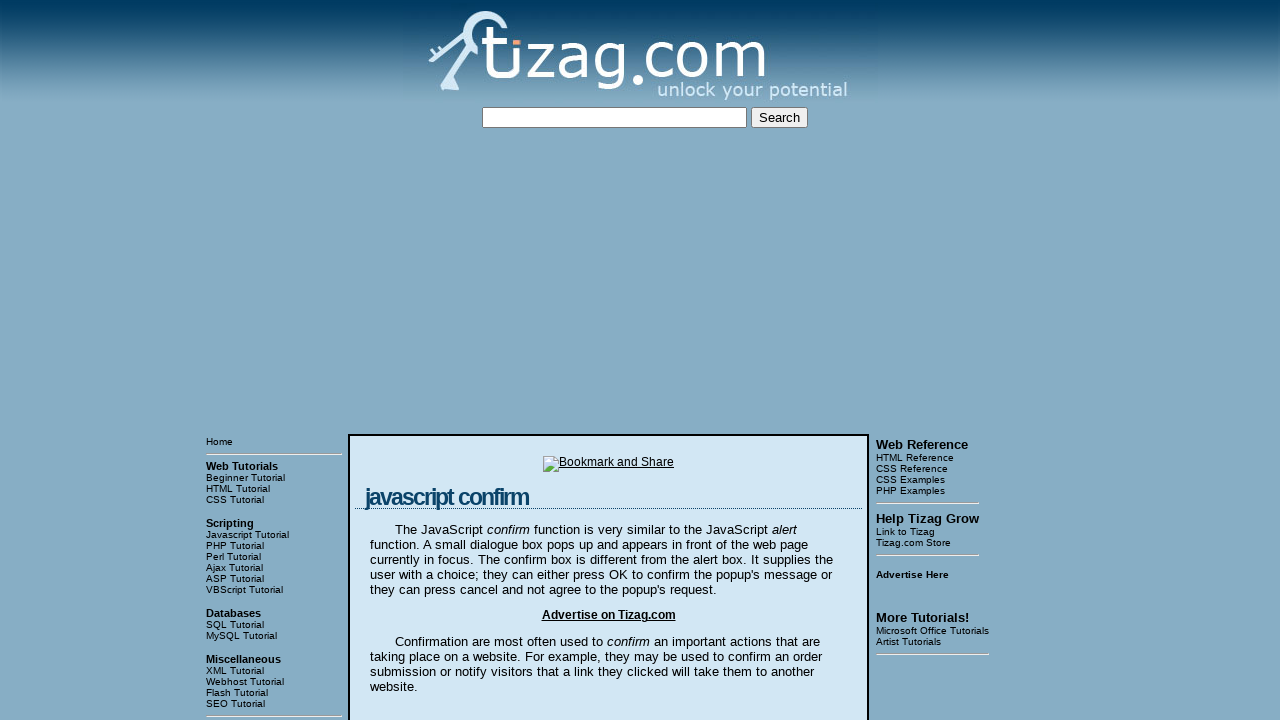

Clicked 'Leave Tizag.com' button to trigger confirmation dialog at (427, 361) on xpath=//input[@value='Leave Tizag.com']
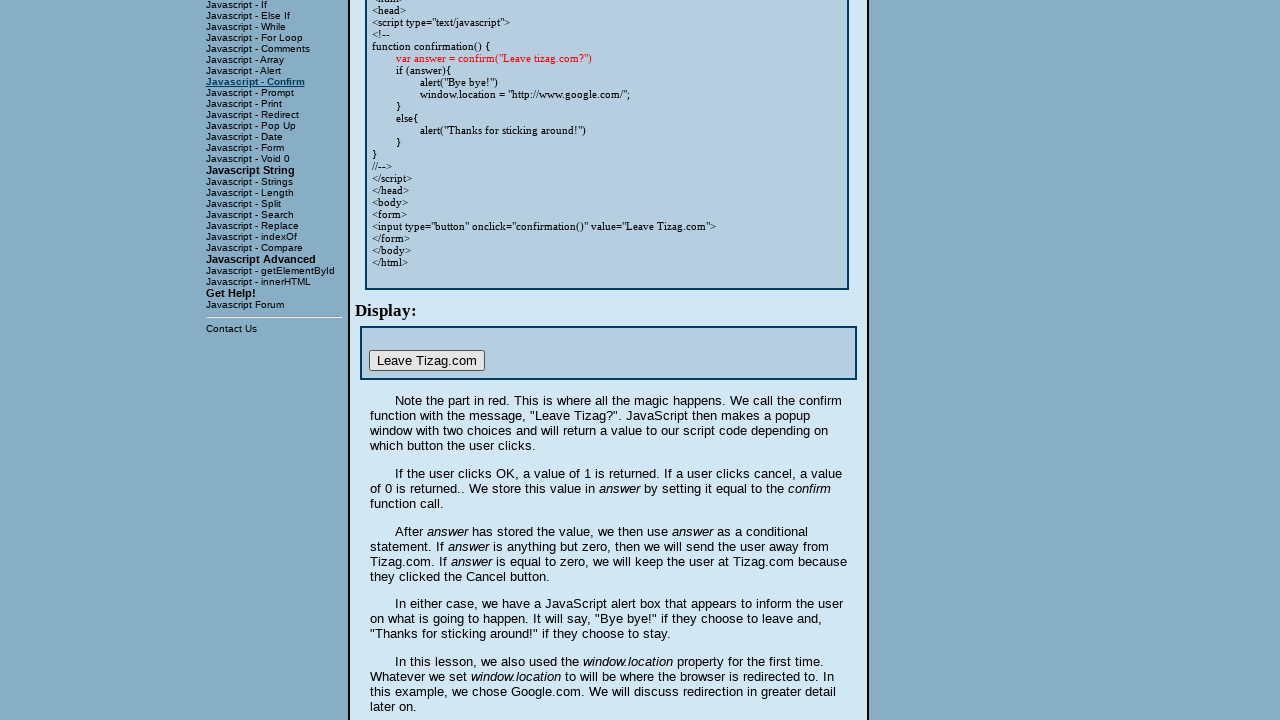

Set up dialog handler to dismiss the confirmation alert
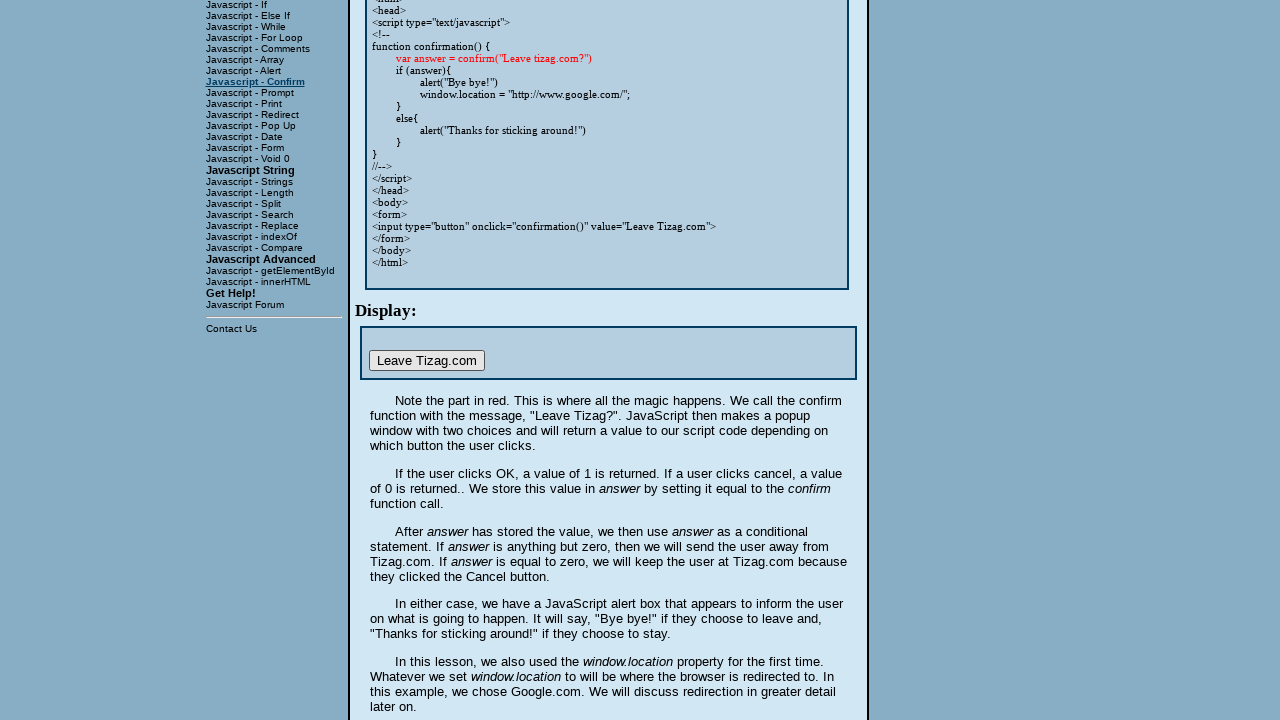

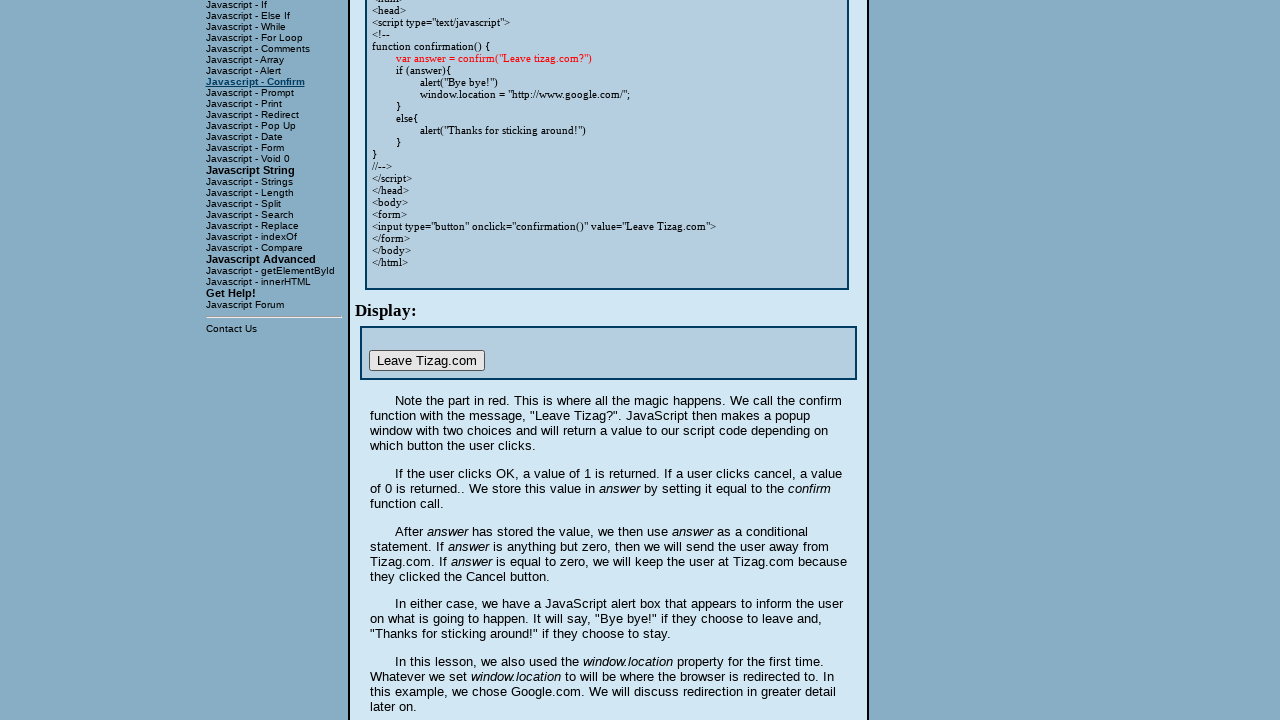